Tests file upload functionality by uploading a file and verifying the uploaded filename is displayed

Starting URL: https://the-internet.herokuapp.com/upload

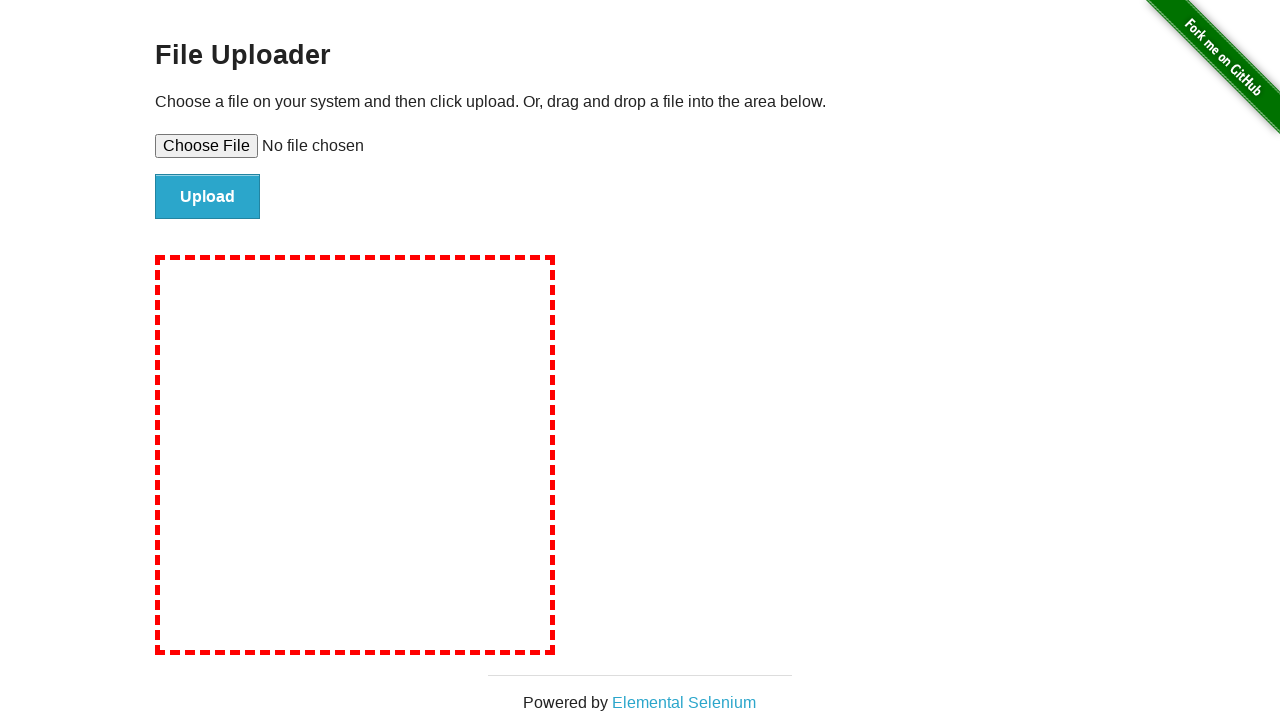

Set input file with test_upload_file.txt containing test content
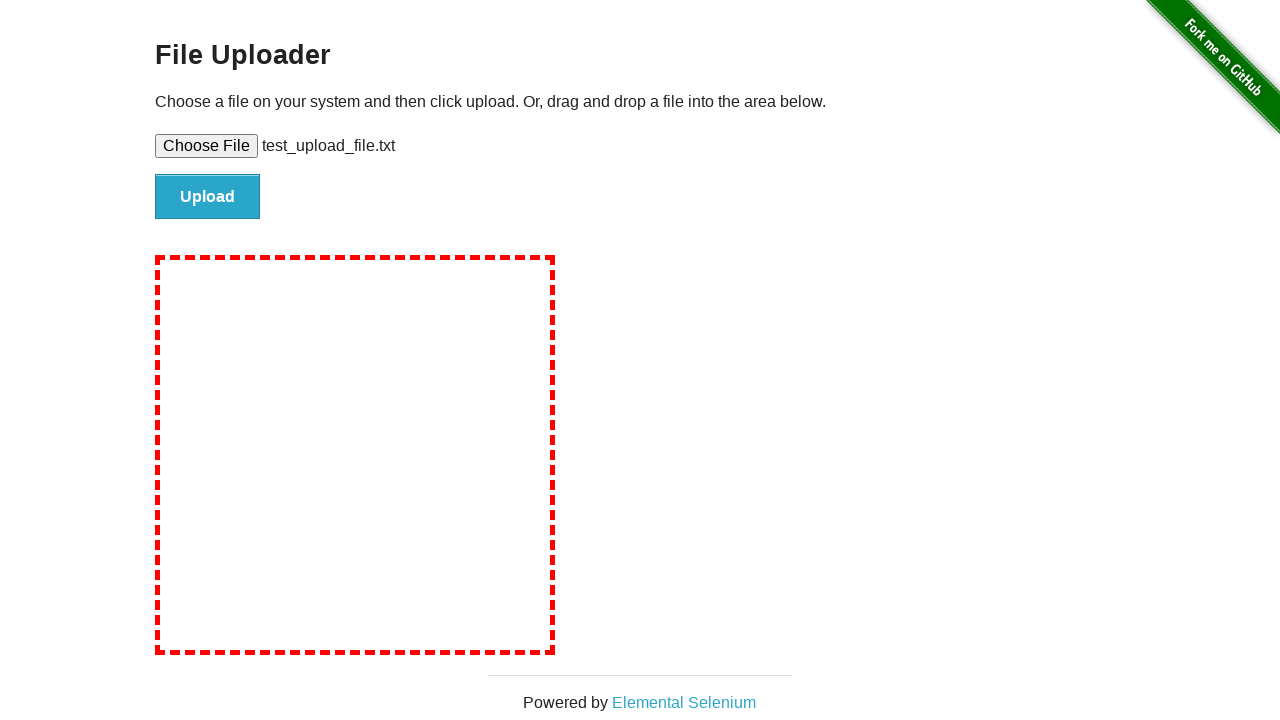

Clicked file submit button to upload the file at (208, 197) on #file-submit
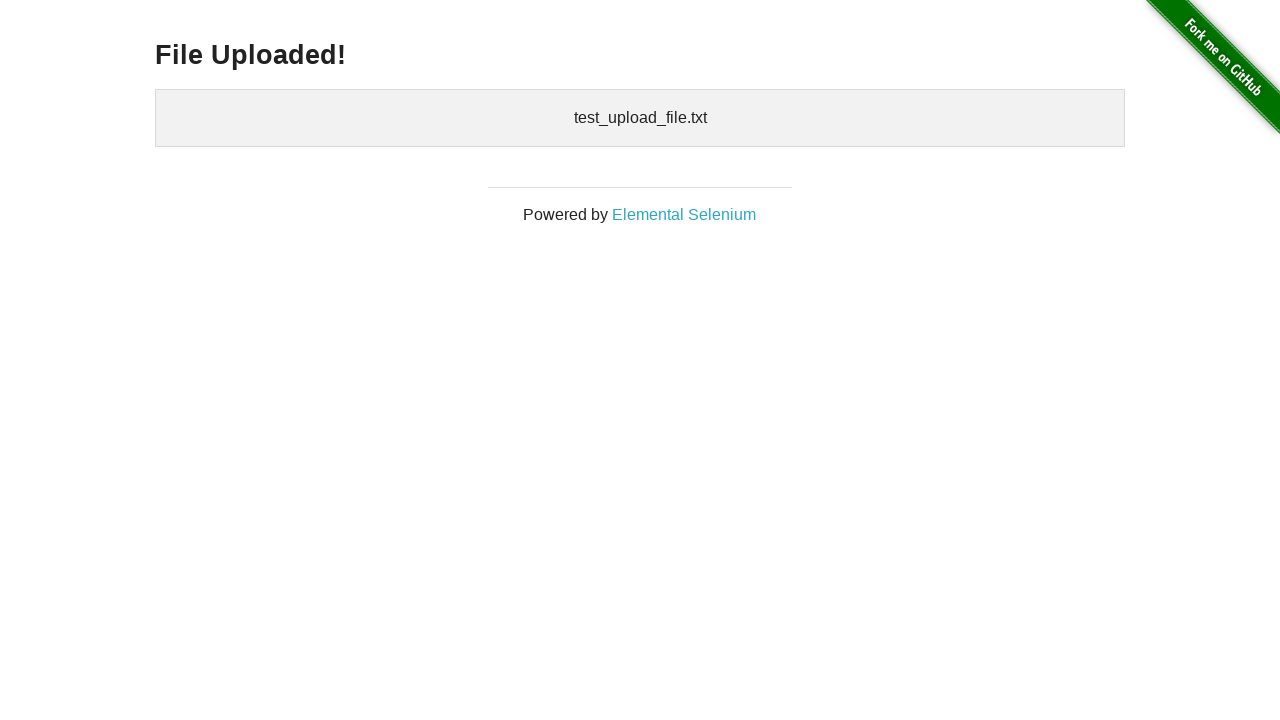

Verified uploaded filename 'test_upload_file.txt' is displayed on the page
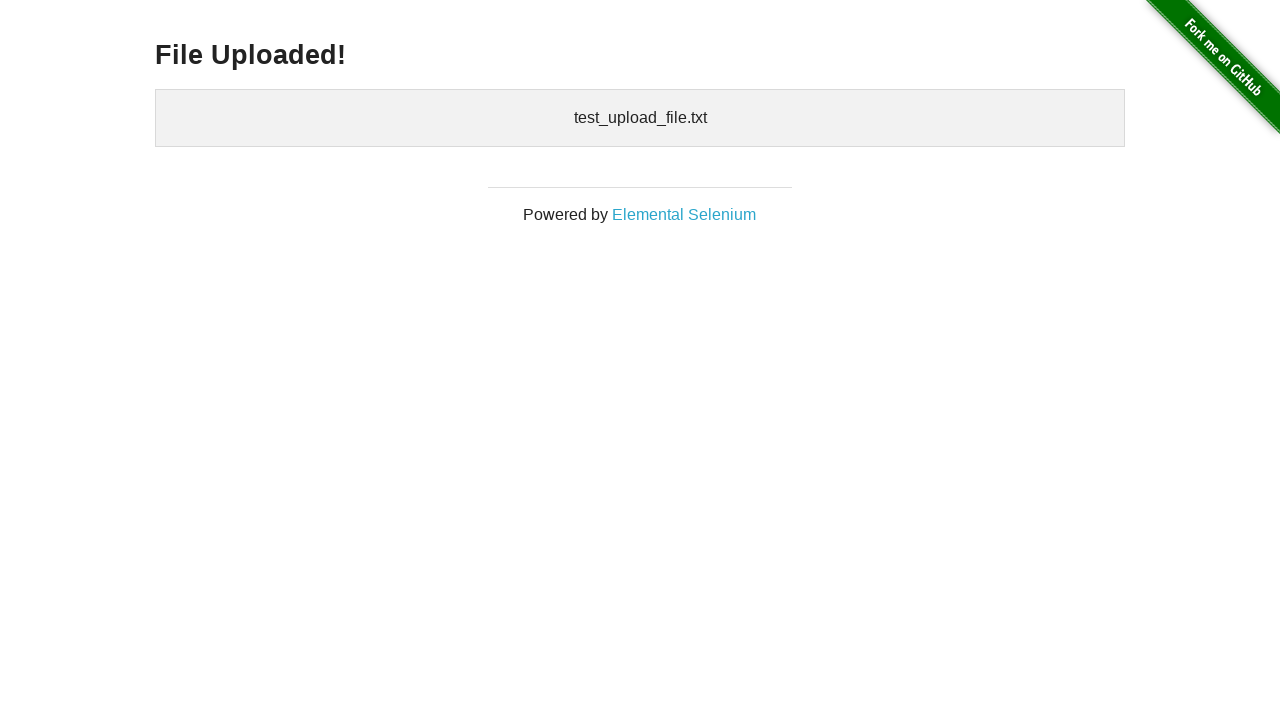

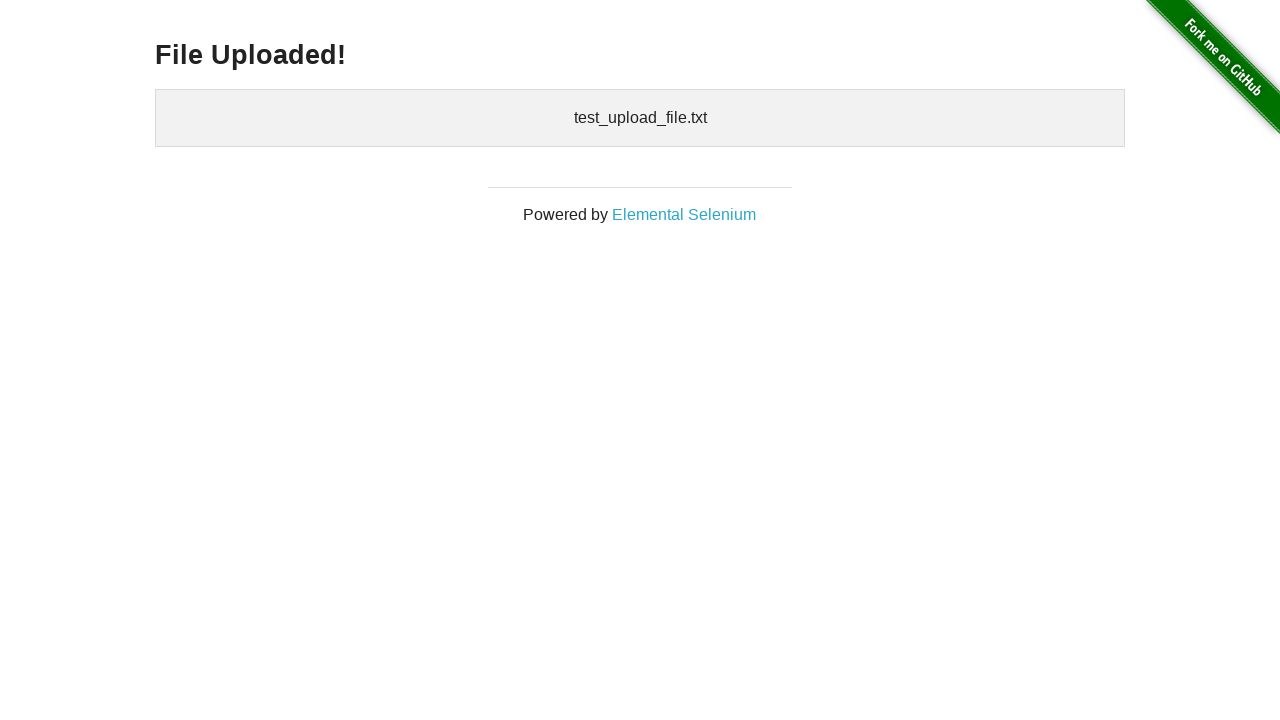